Tests submitting an answer on a Stepik lesson page by filling in a textarea with a response and clicking the submit button

Starting URL: https://stepik.org/lesson/25969/step/12

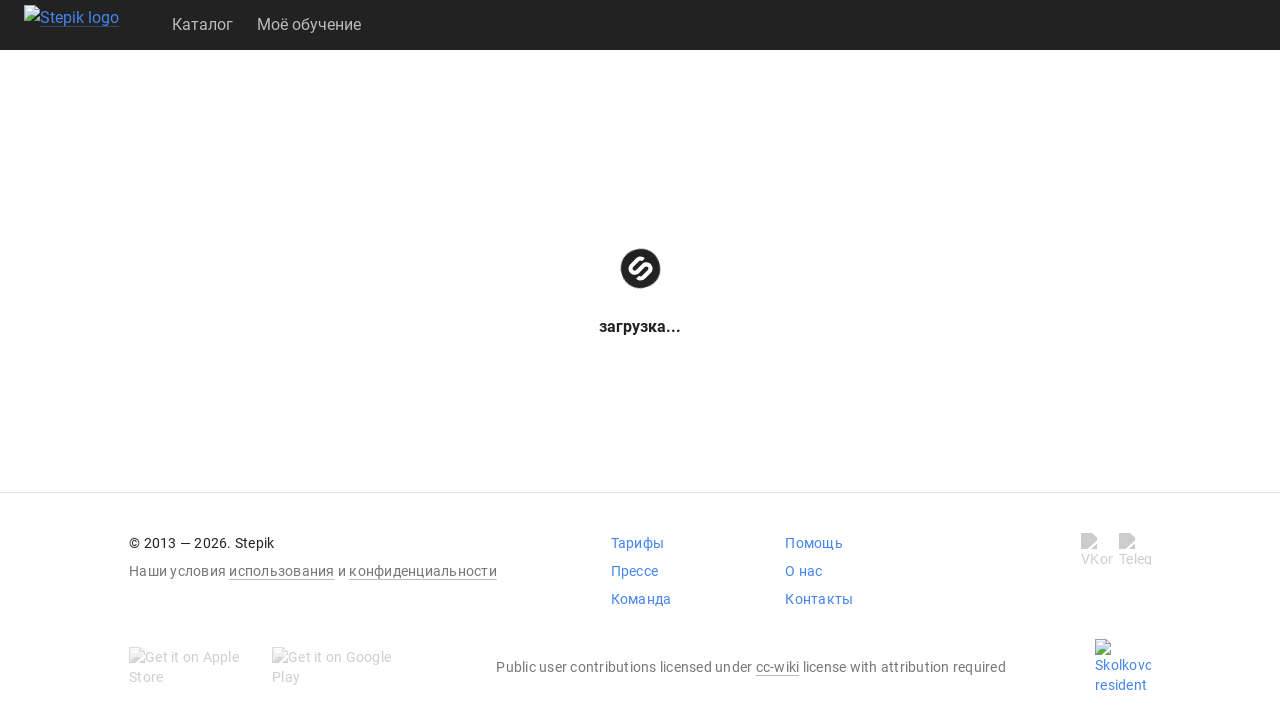

Filled textarea with answer 'get()' on .textarea
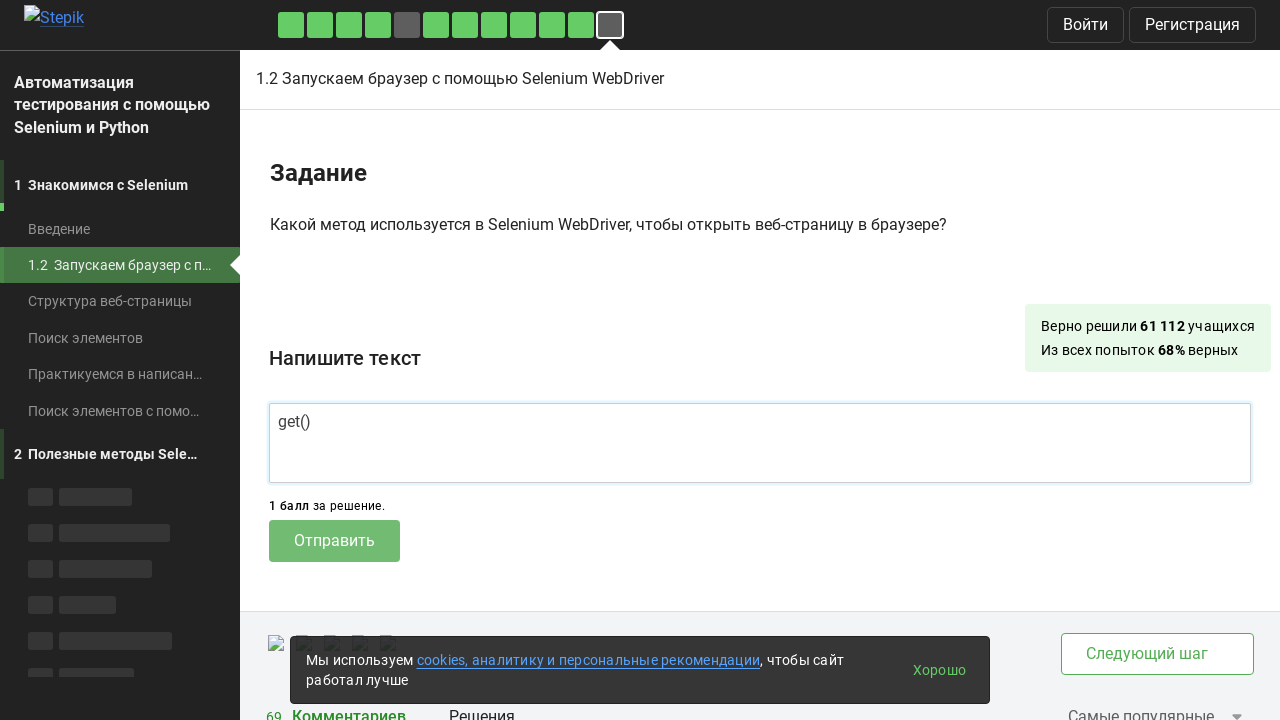

Clicked submit button to submit answer at (334, 541) on .submit-submission
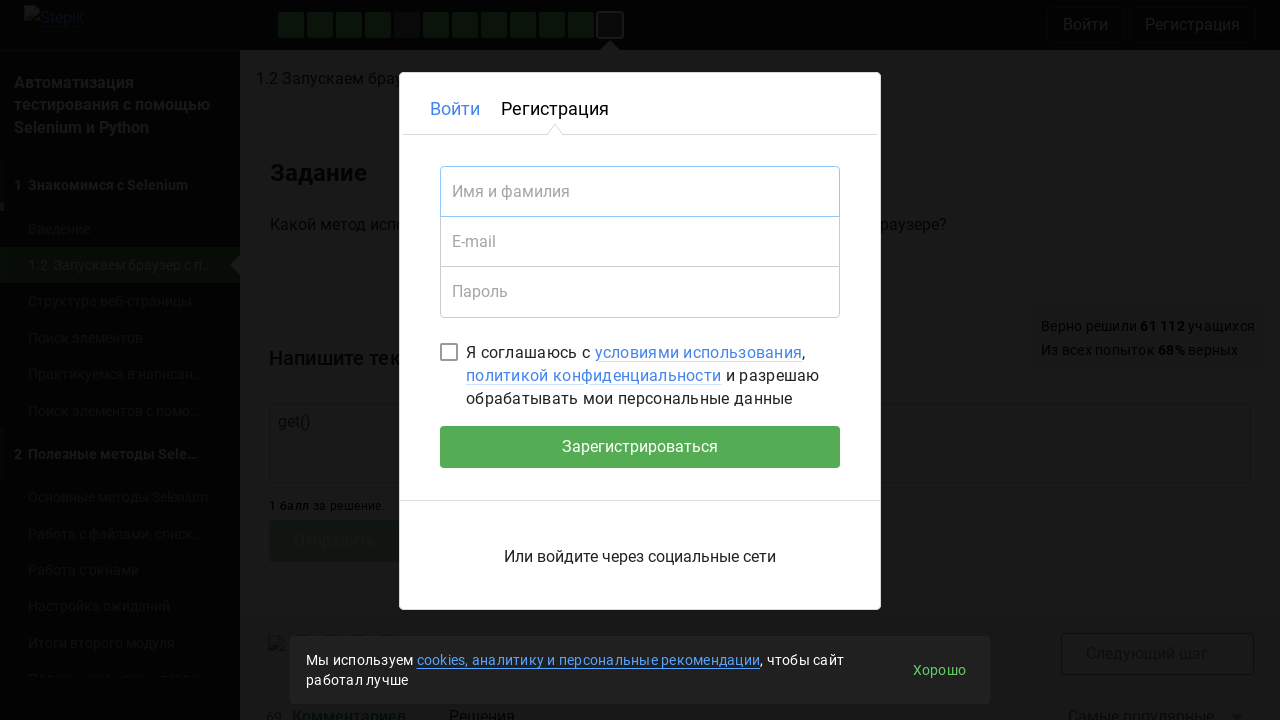

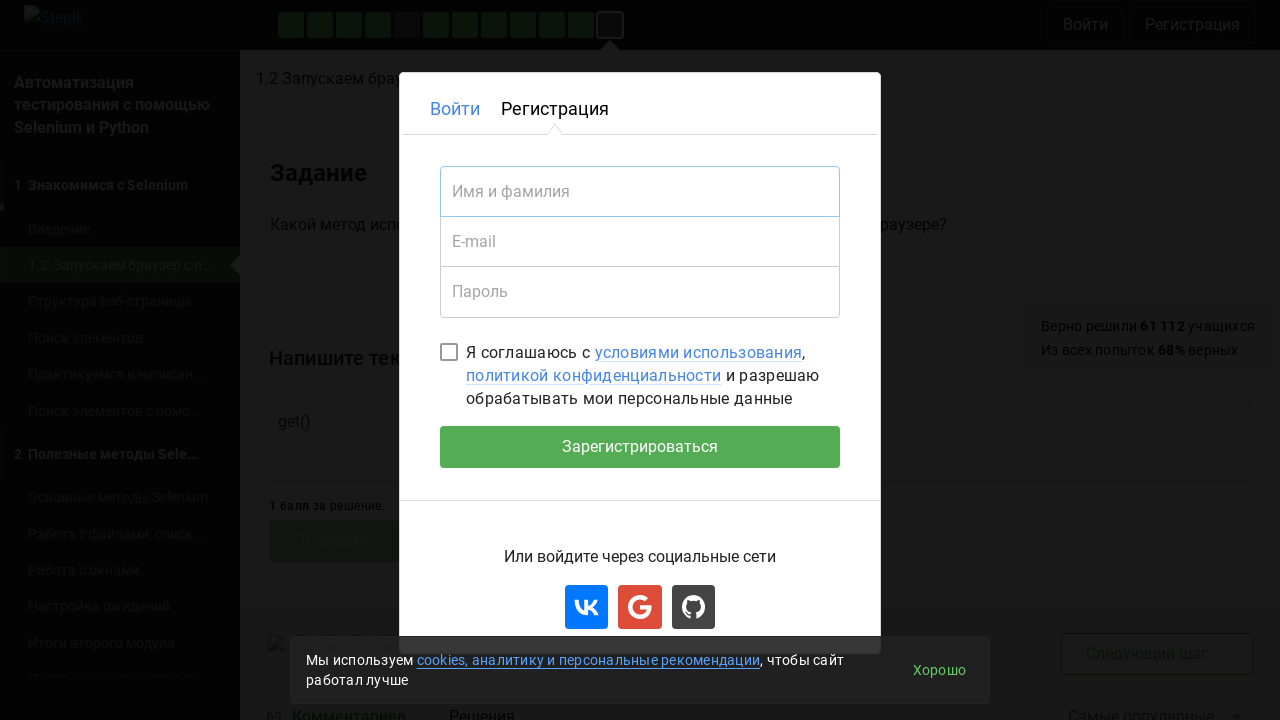